Tests scrolling to a 'find course' element on the page and clicking it

Starting URL: https://www.techtorialacademy.com/

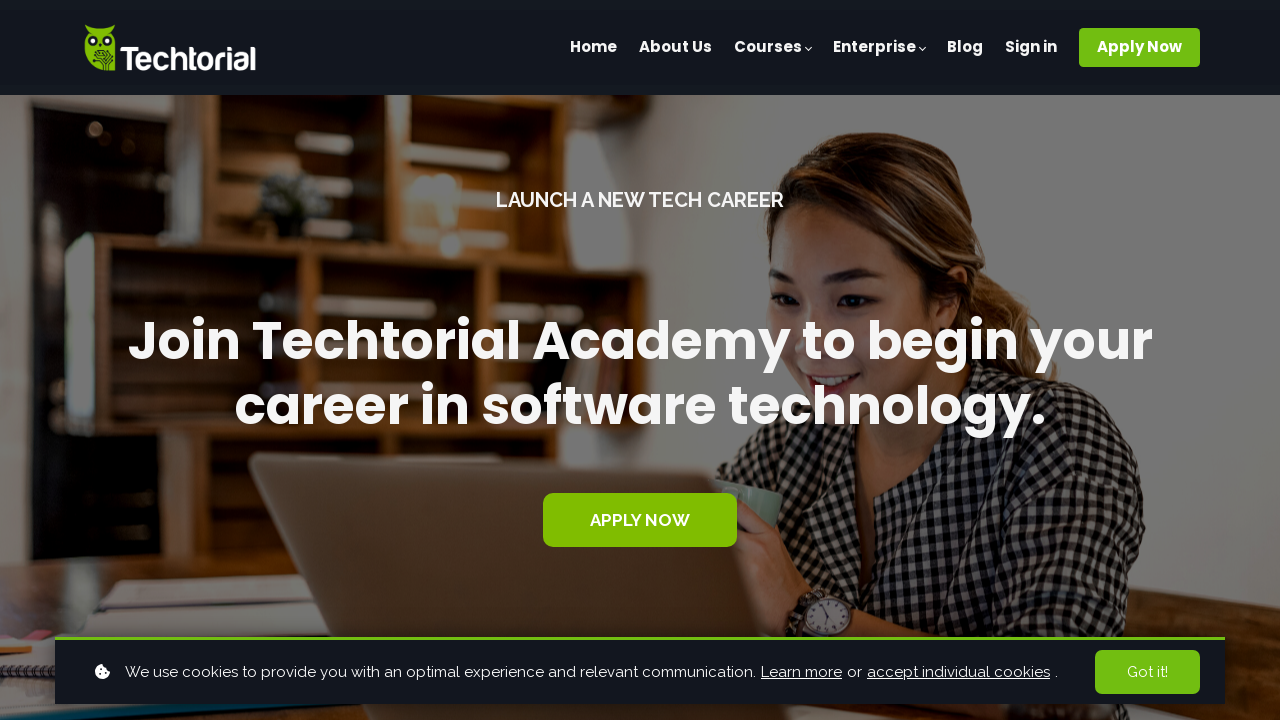

Located 'which course' element
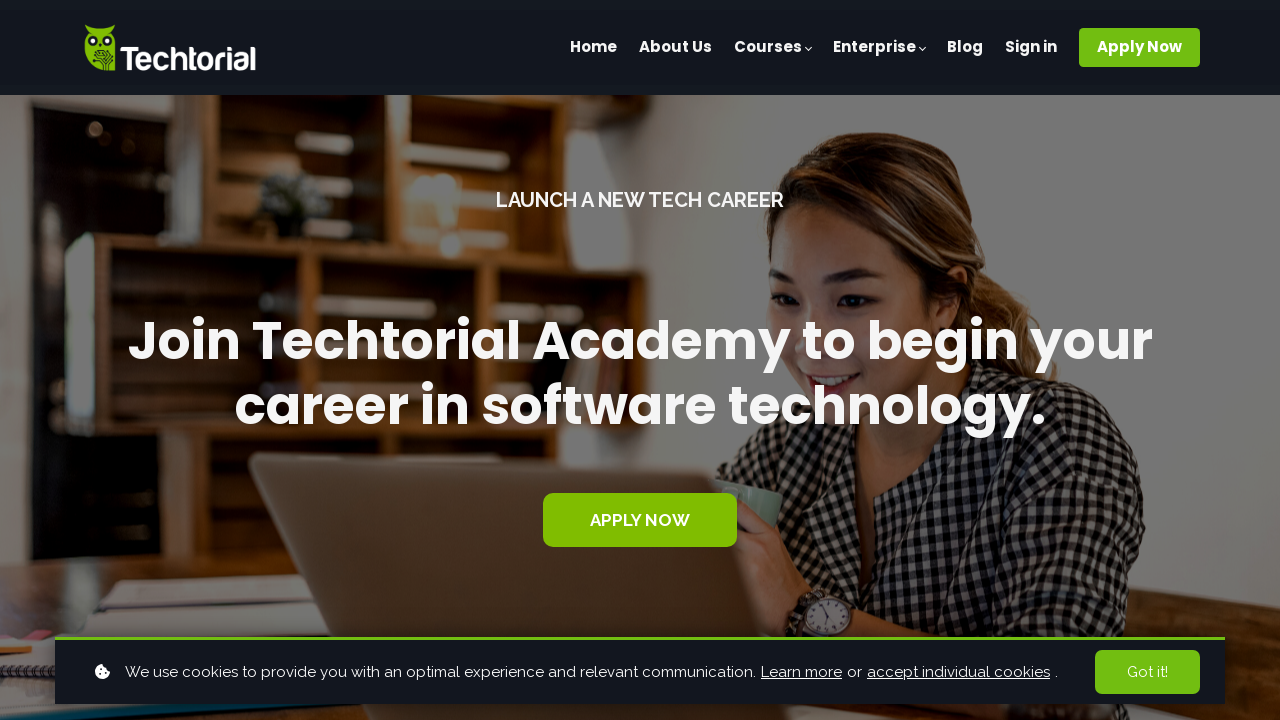

Scrolled 'which course' element into view
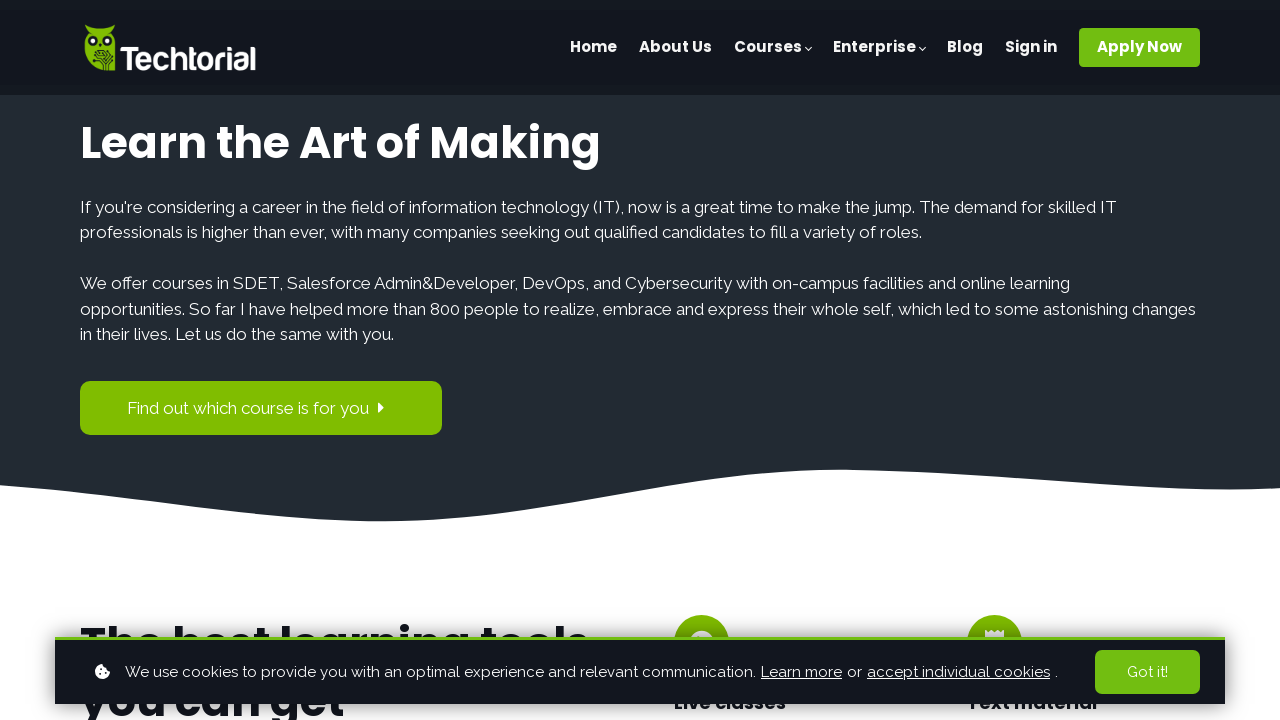

Waited 2 seconds for scroll animation to complete
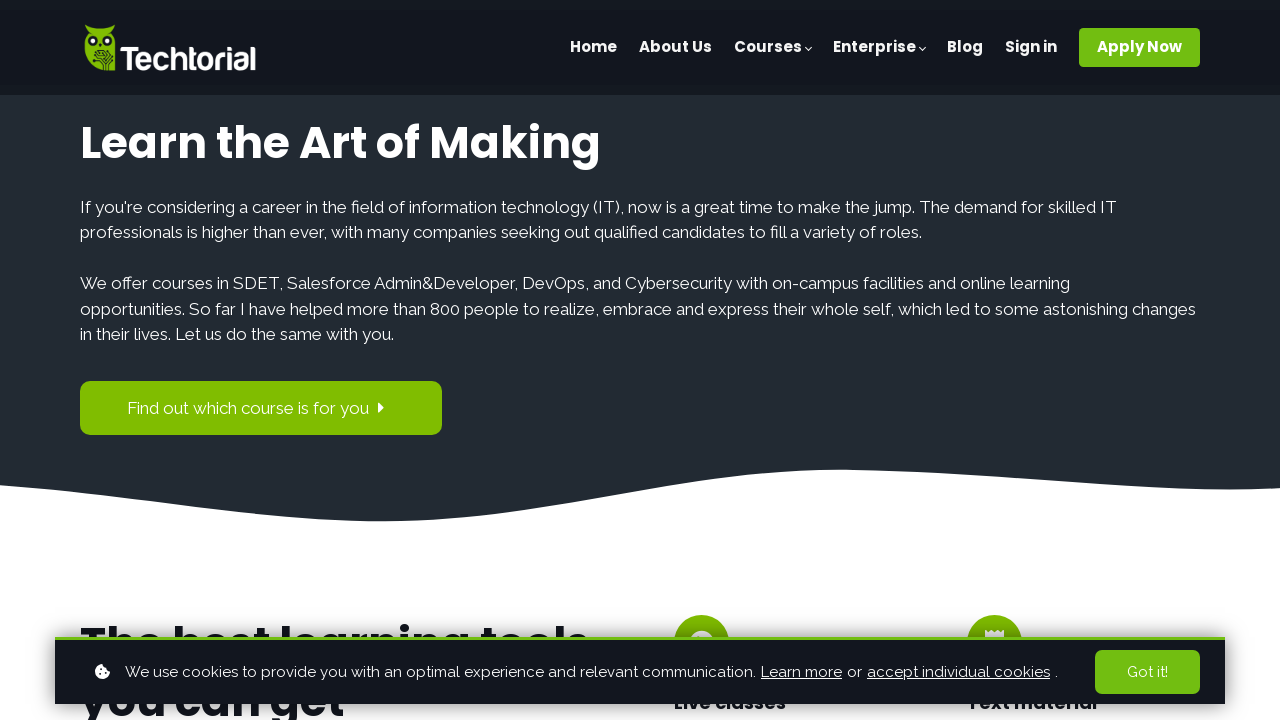

Clicked 'which course' element at (261, 408) on xpath=//span[contains(text(),'which course')]/..
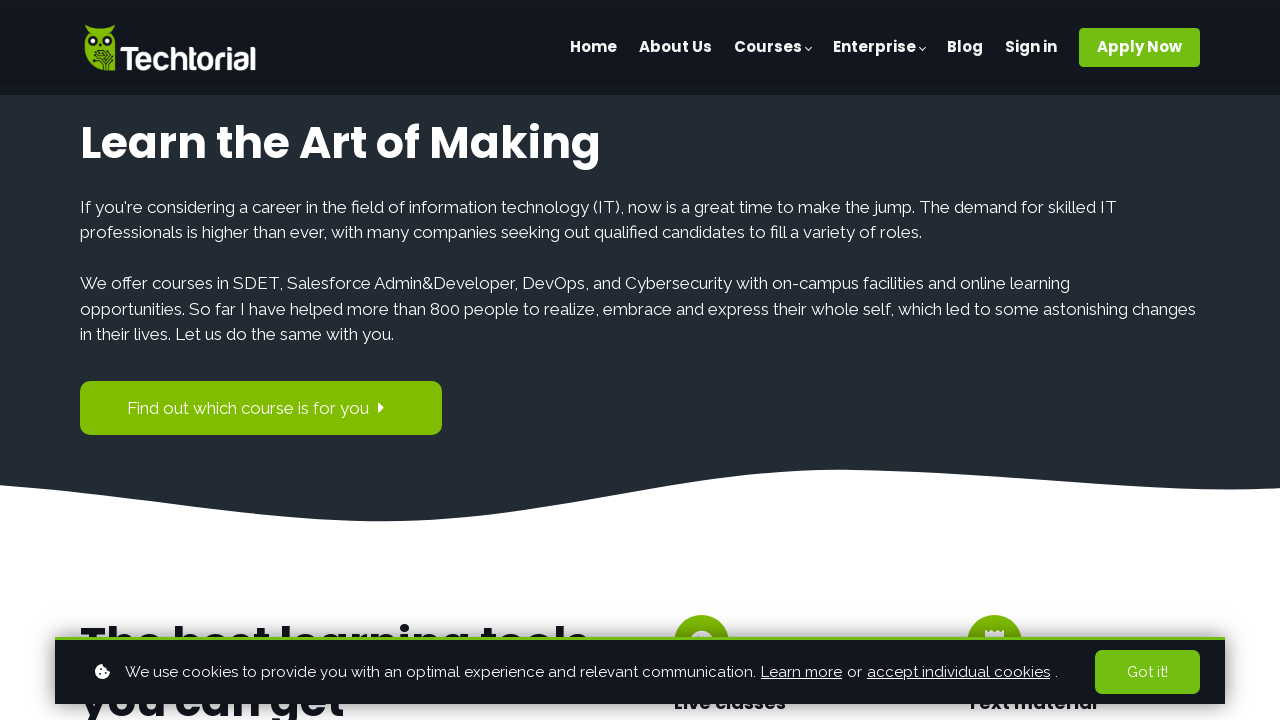

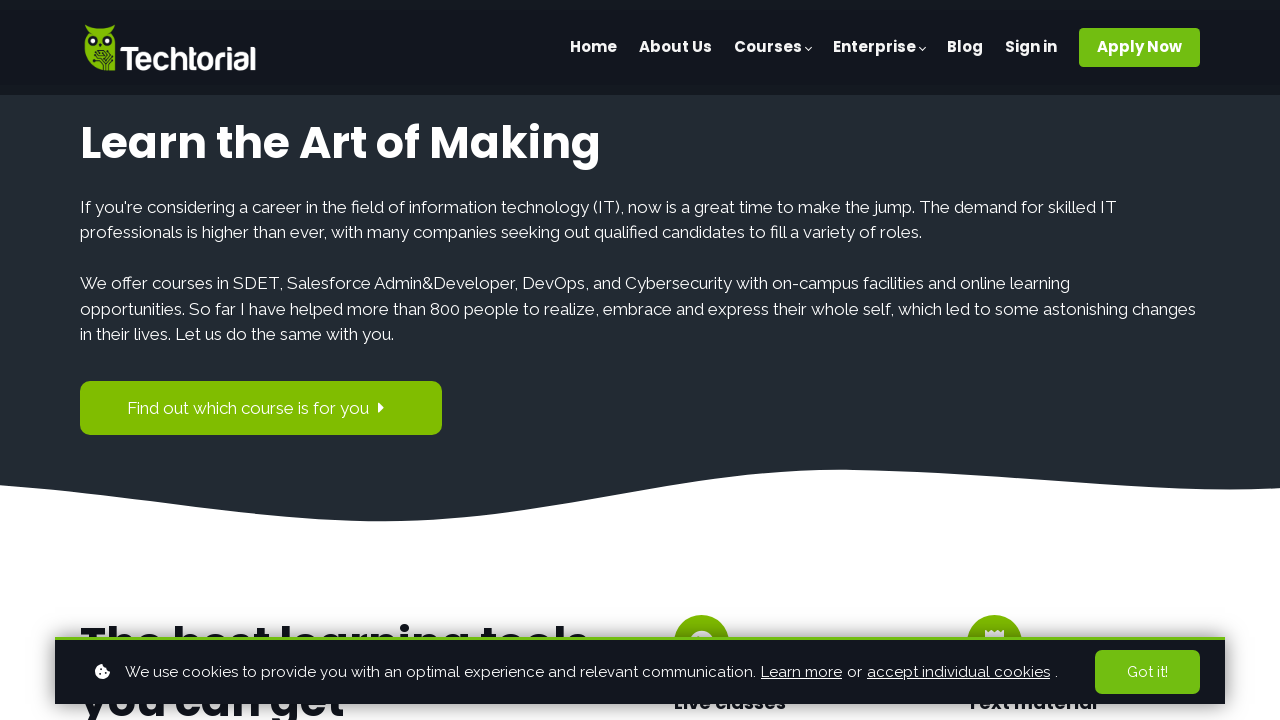